Tests clicking on a filter/checkbox element on the Millennium E-Learning career site job listings page to filter job results.

Starting URL: https://millenniumelearning.csod.com/ux/ats/careersite/2/home?c=millenniumelearning

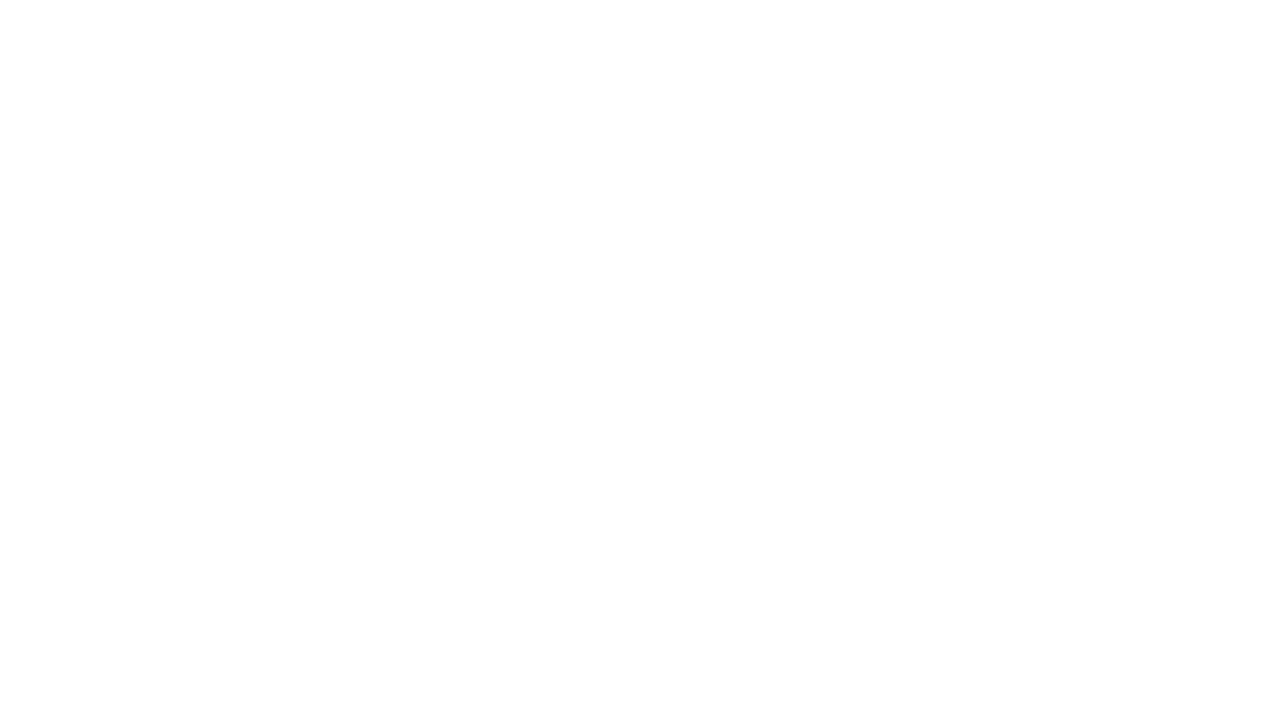

Set viewport size to 1920x1080
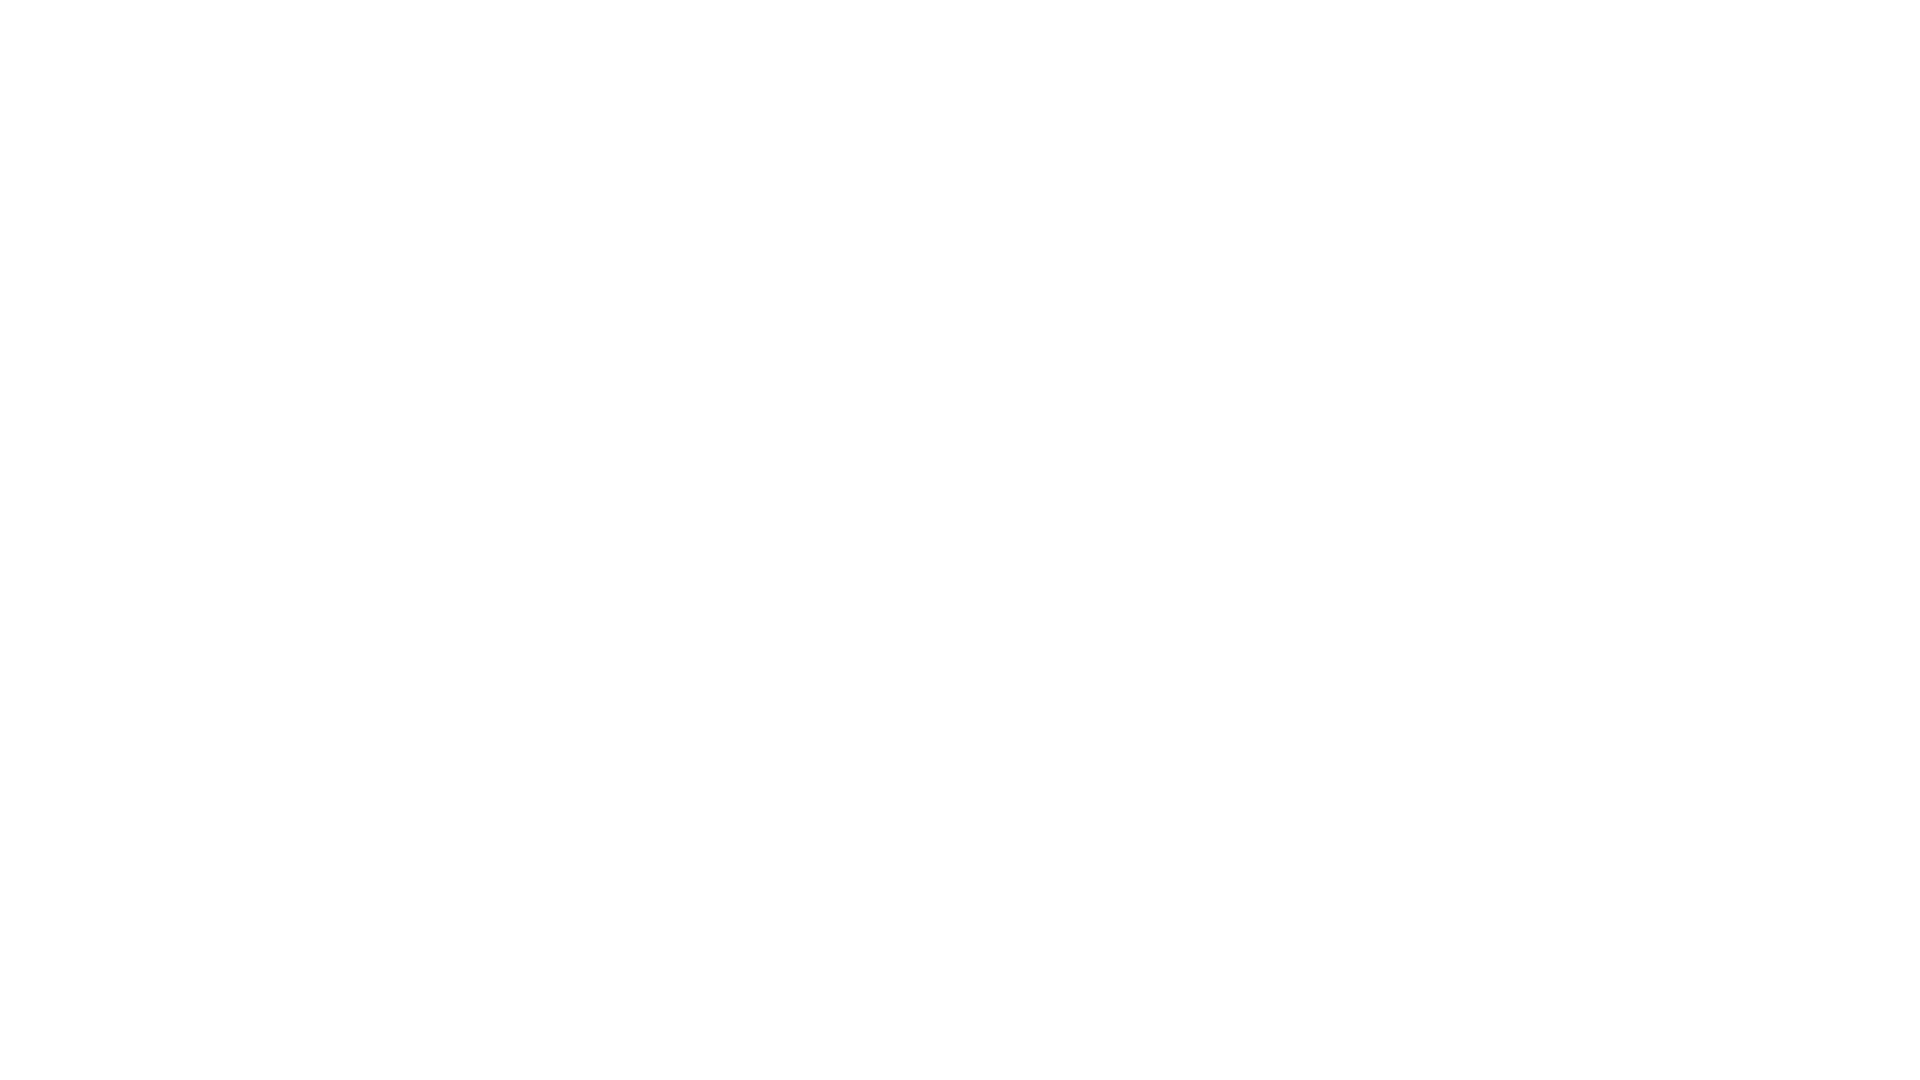

Filter checkbox element loaded and is visible
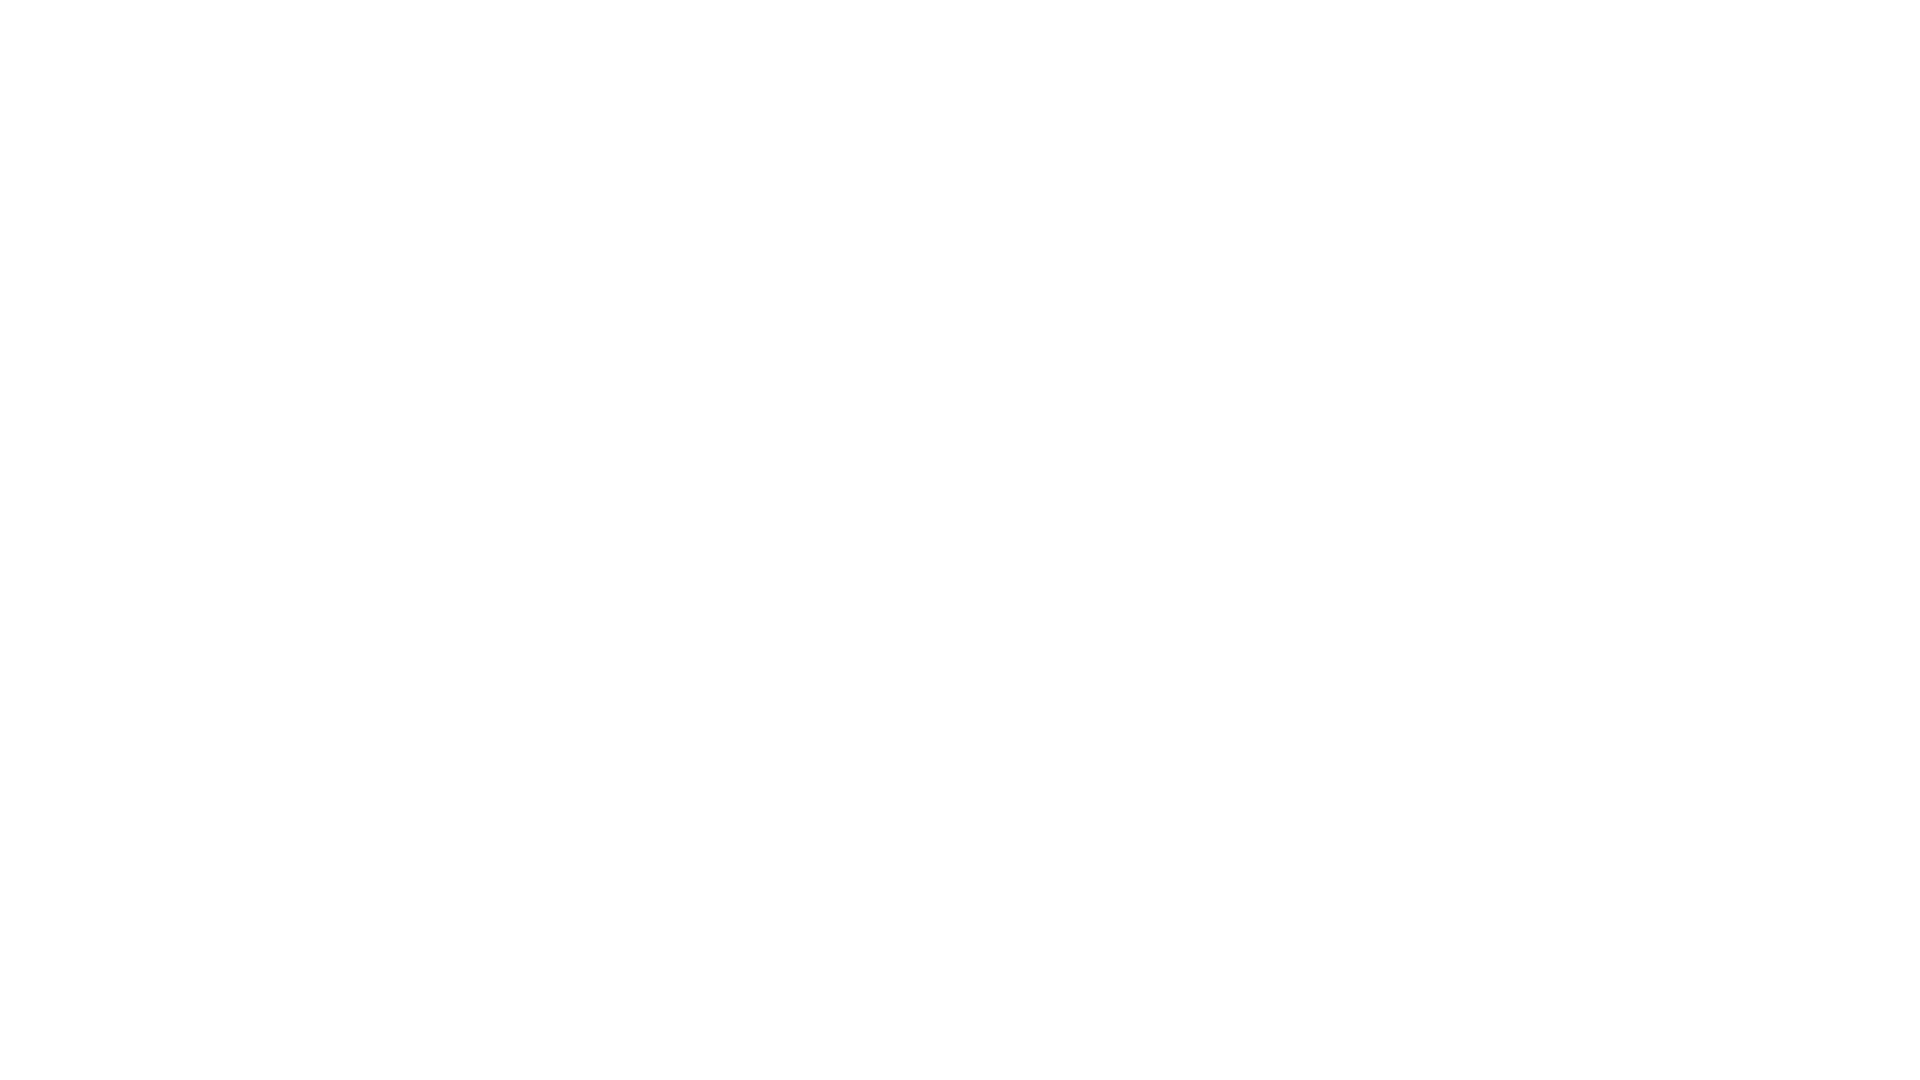

Clicked filter checkbox to apply job listing filter at (424, 541) on #cs-root > div > div.p-view-pagetemplate > div.p-panel.p-bg-grey80 > div > div >
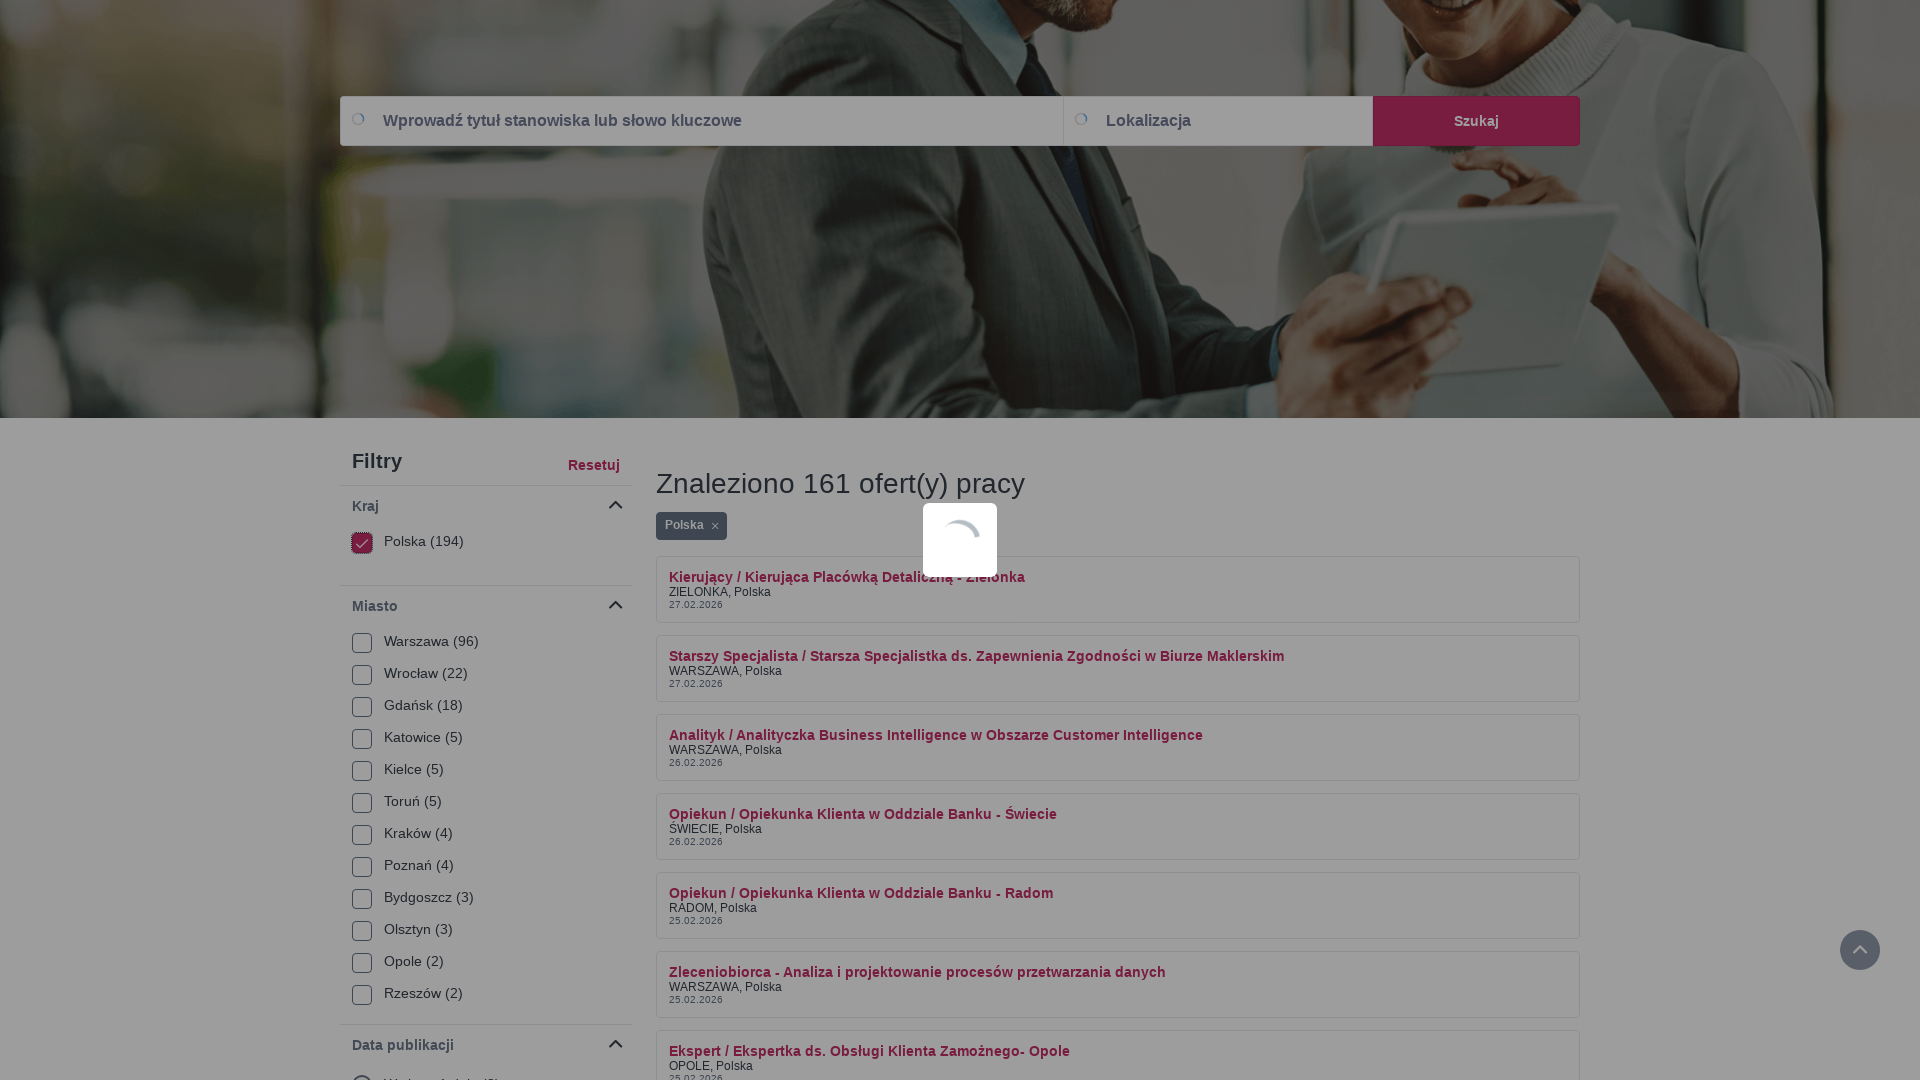

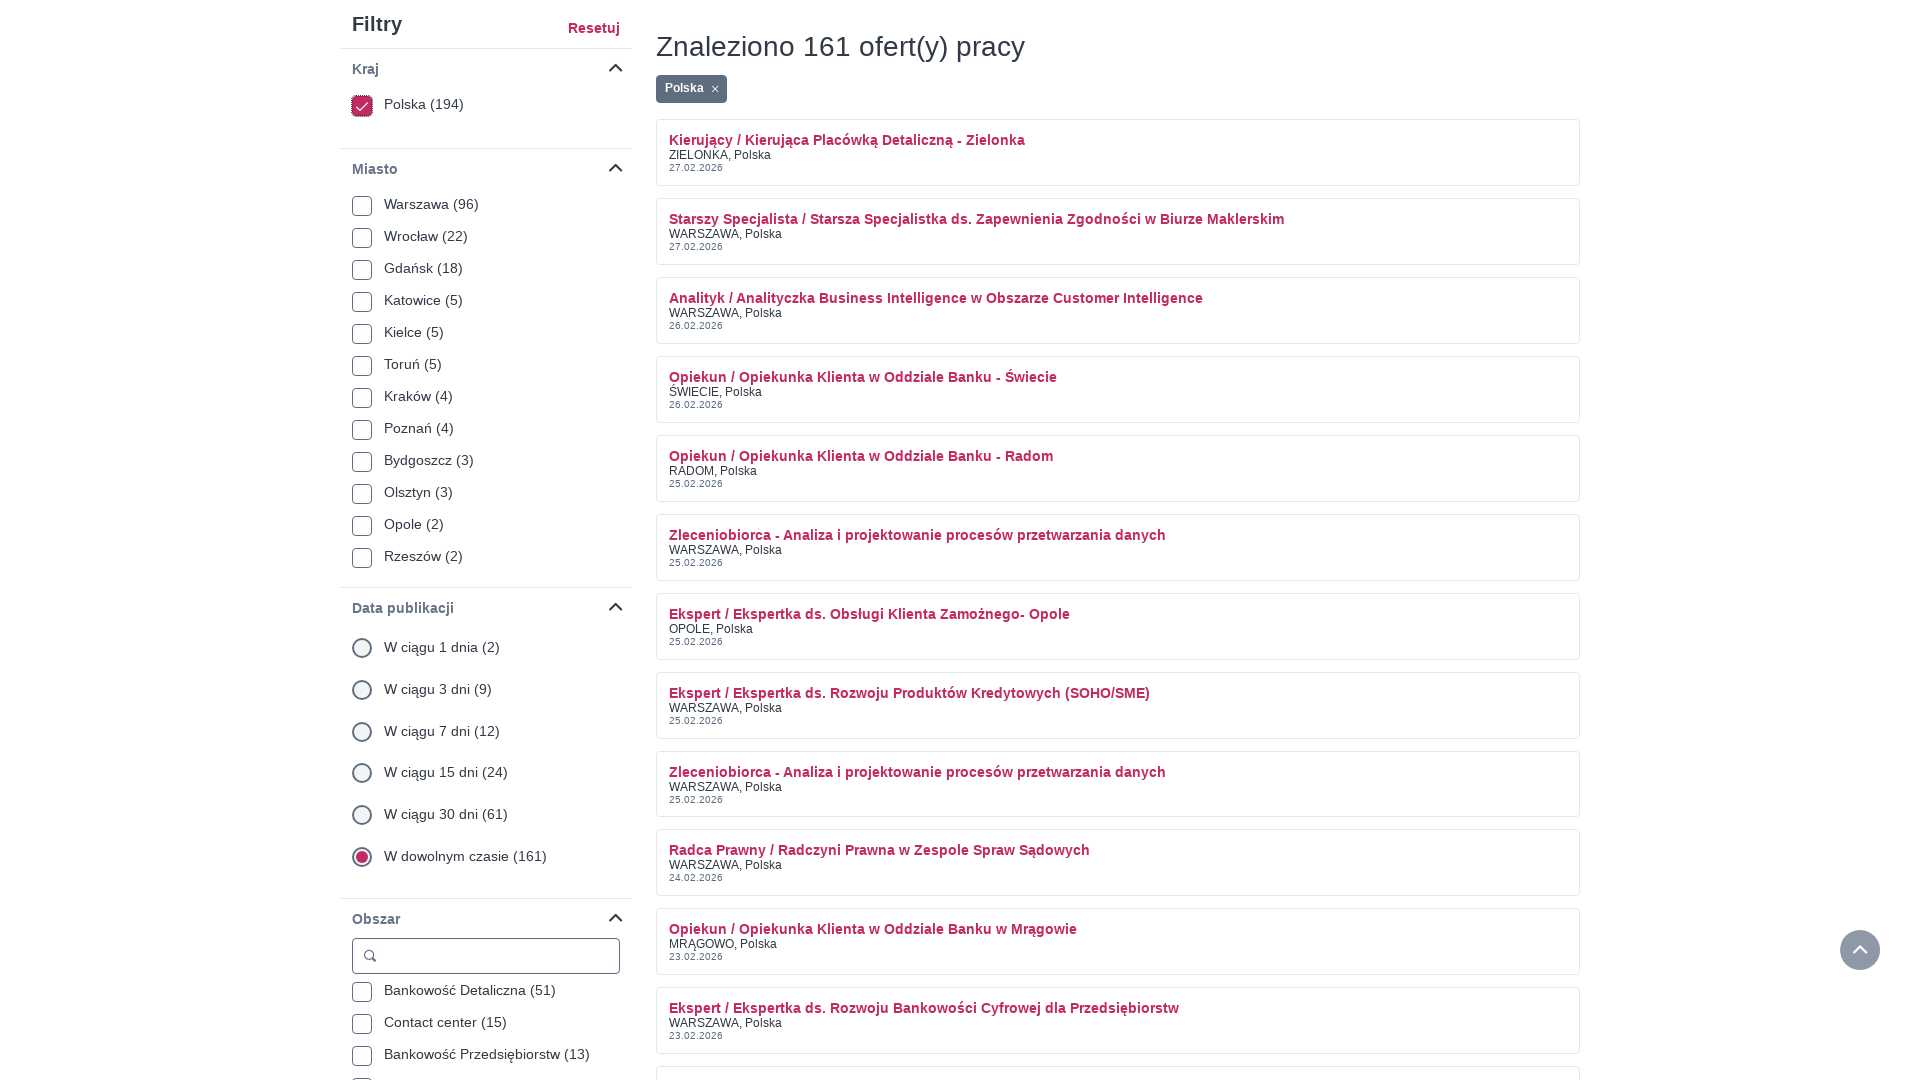